Navigates to a Selenium practice page and maximizes the browser window. The original script took screenshots but we focus on the browser automation aspect.

Starting URL: https://vctcpune.com/selenium/practice.html

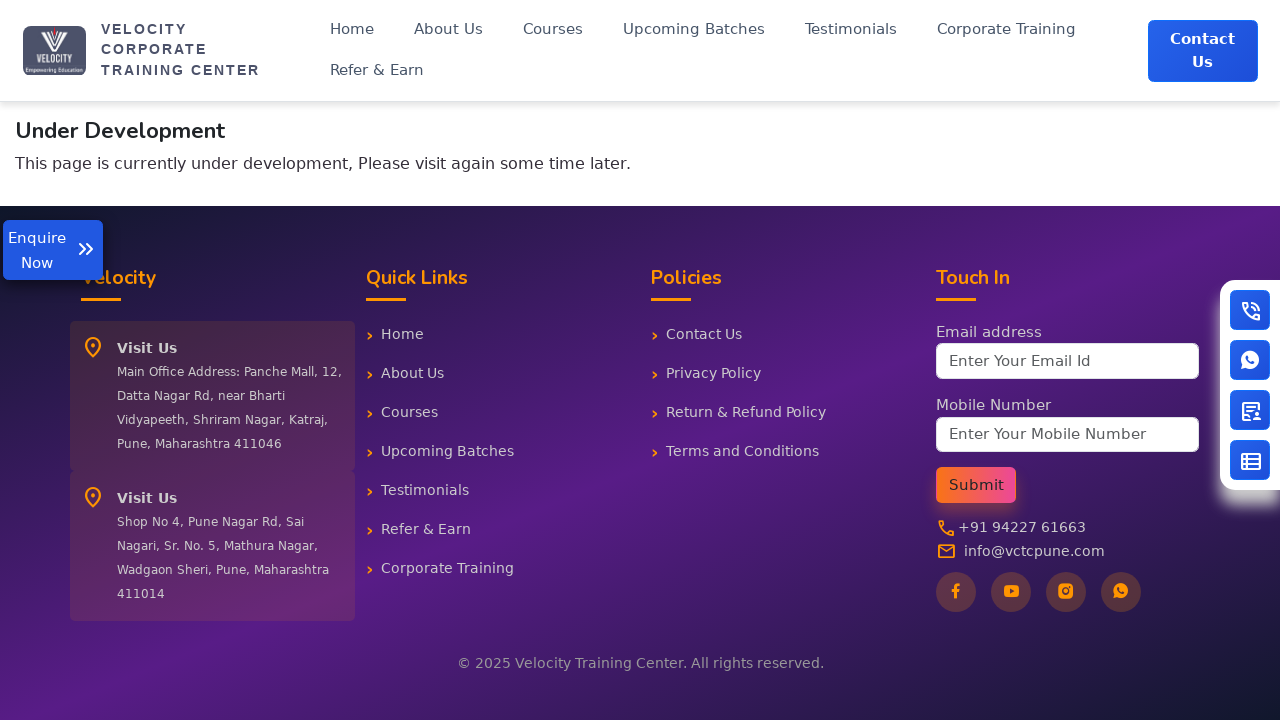

Navigated to Selenium practice page at https://vctcpune.com/selenium/practice.html
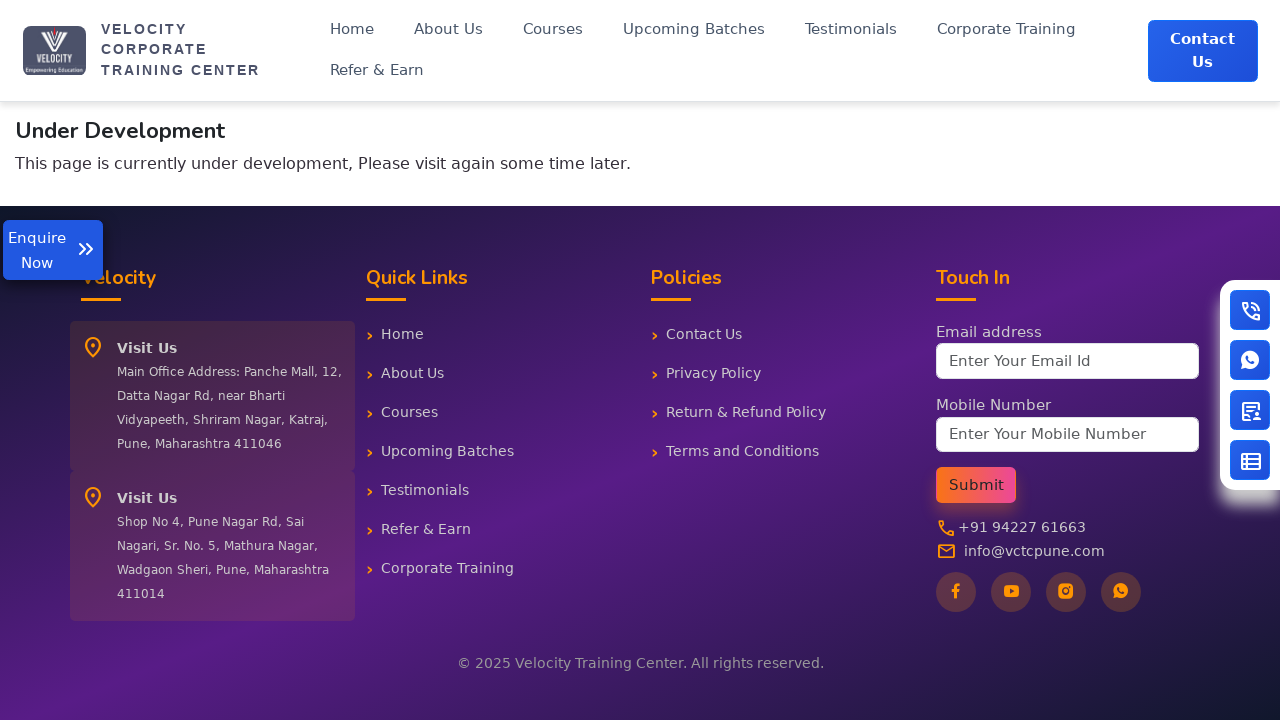

Maximized browser window to 1920x1080
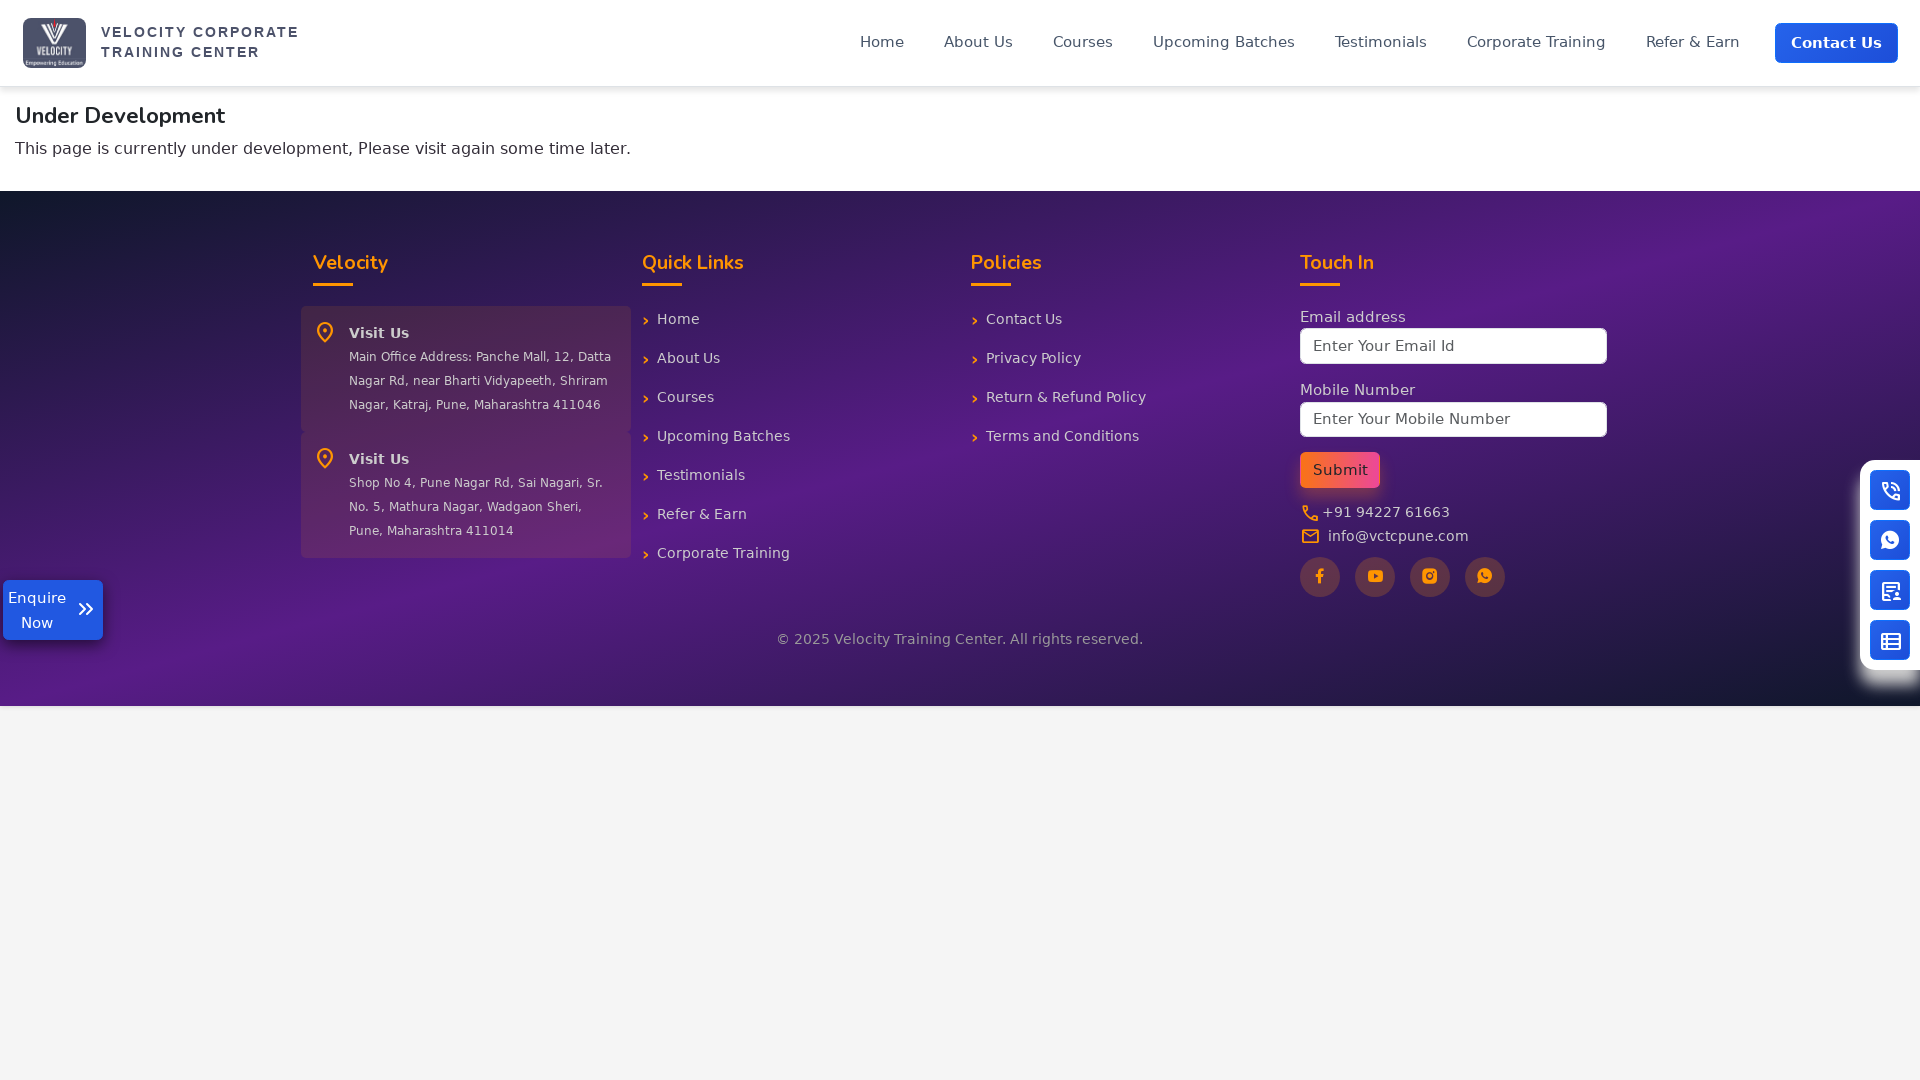

Page fully loaded - network idle state reached
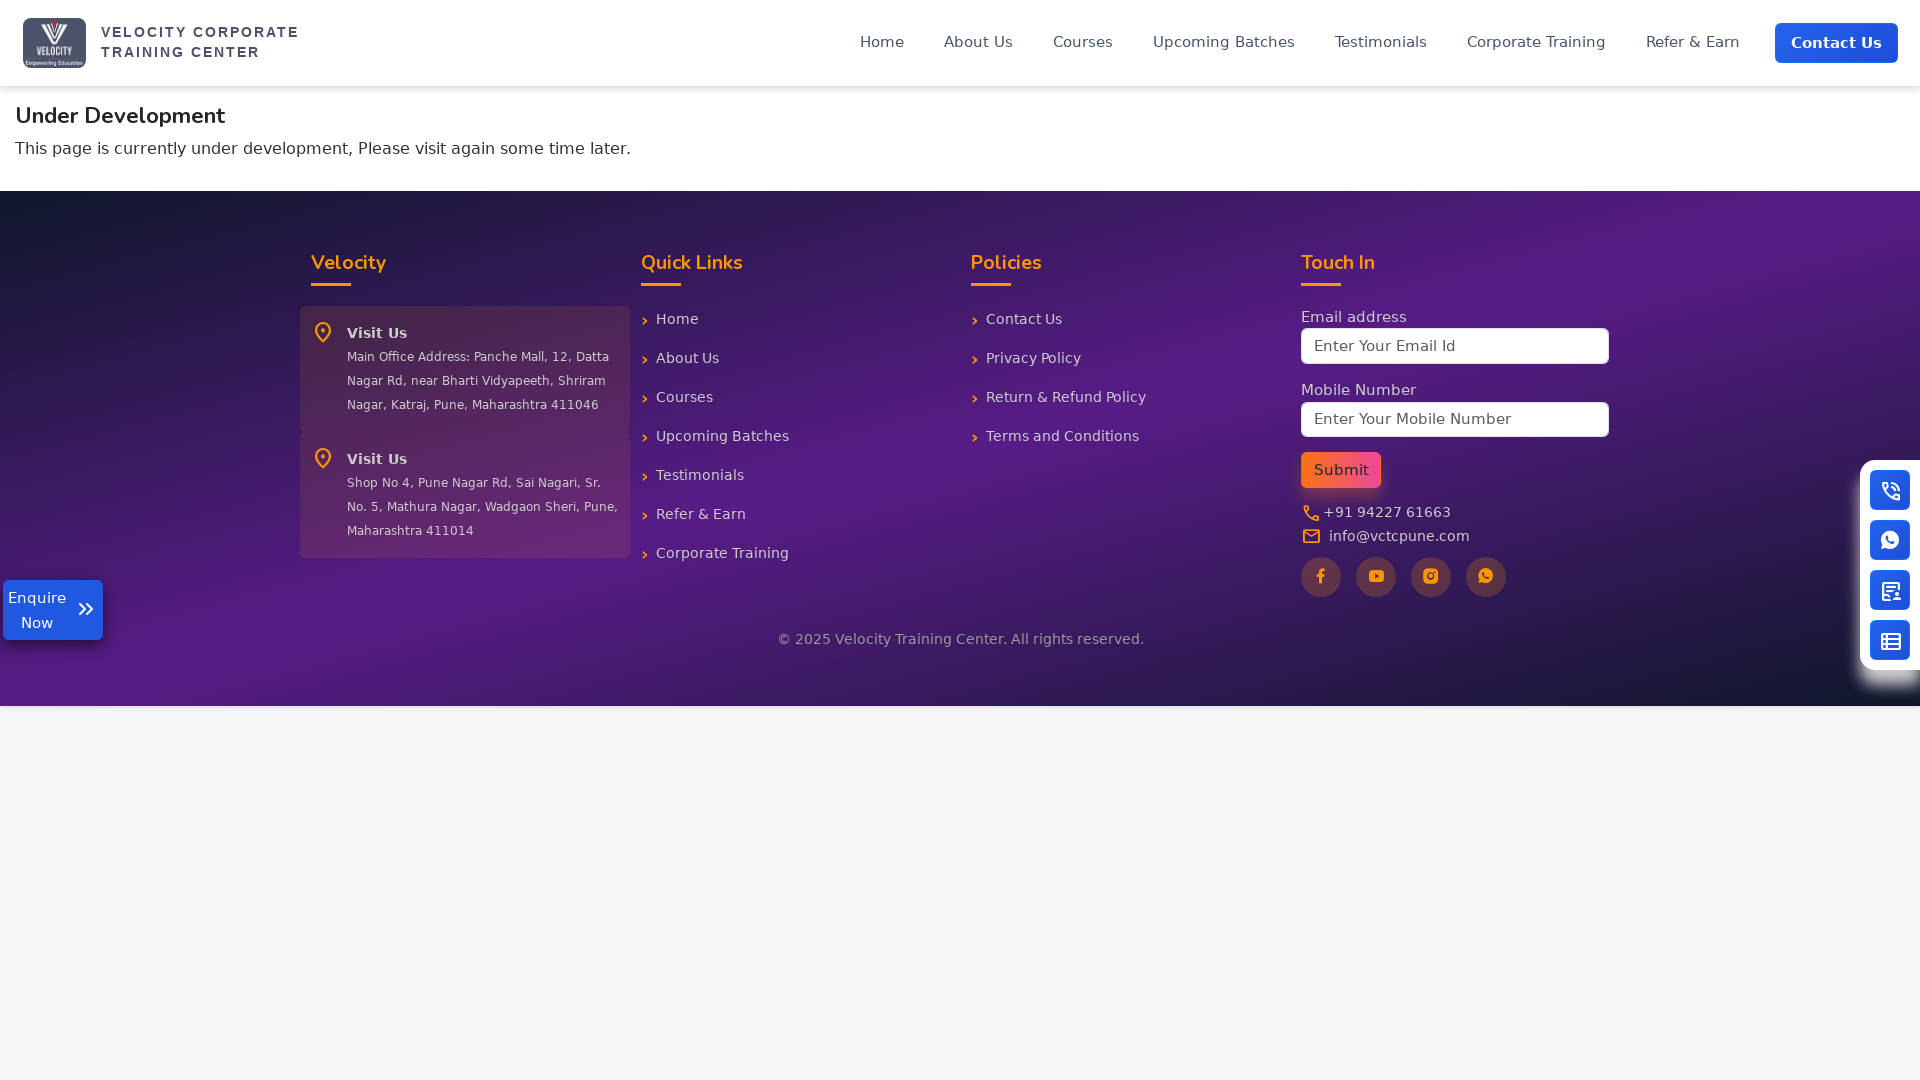

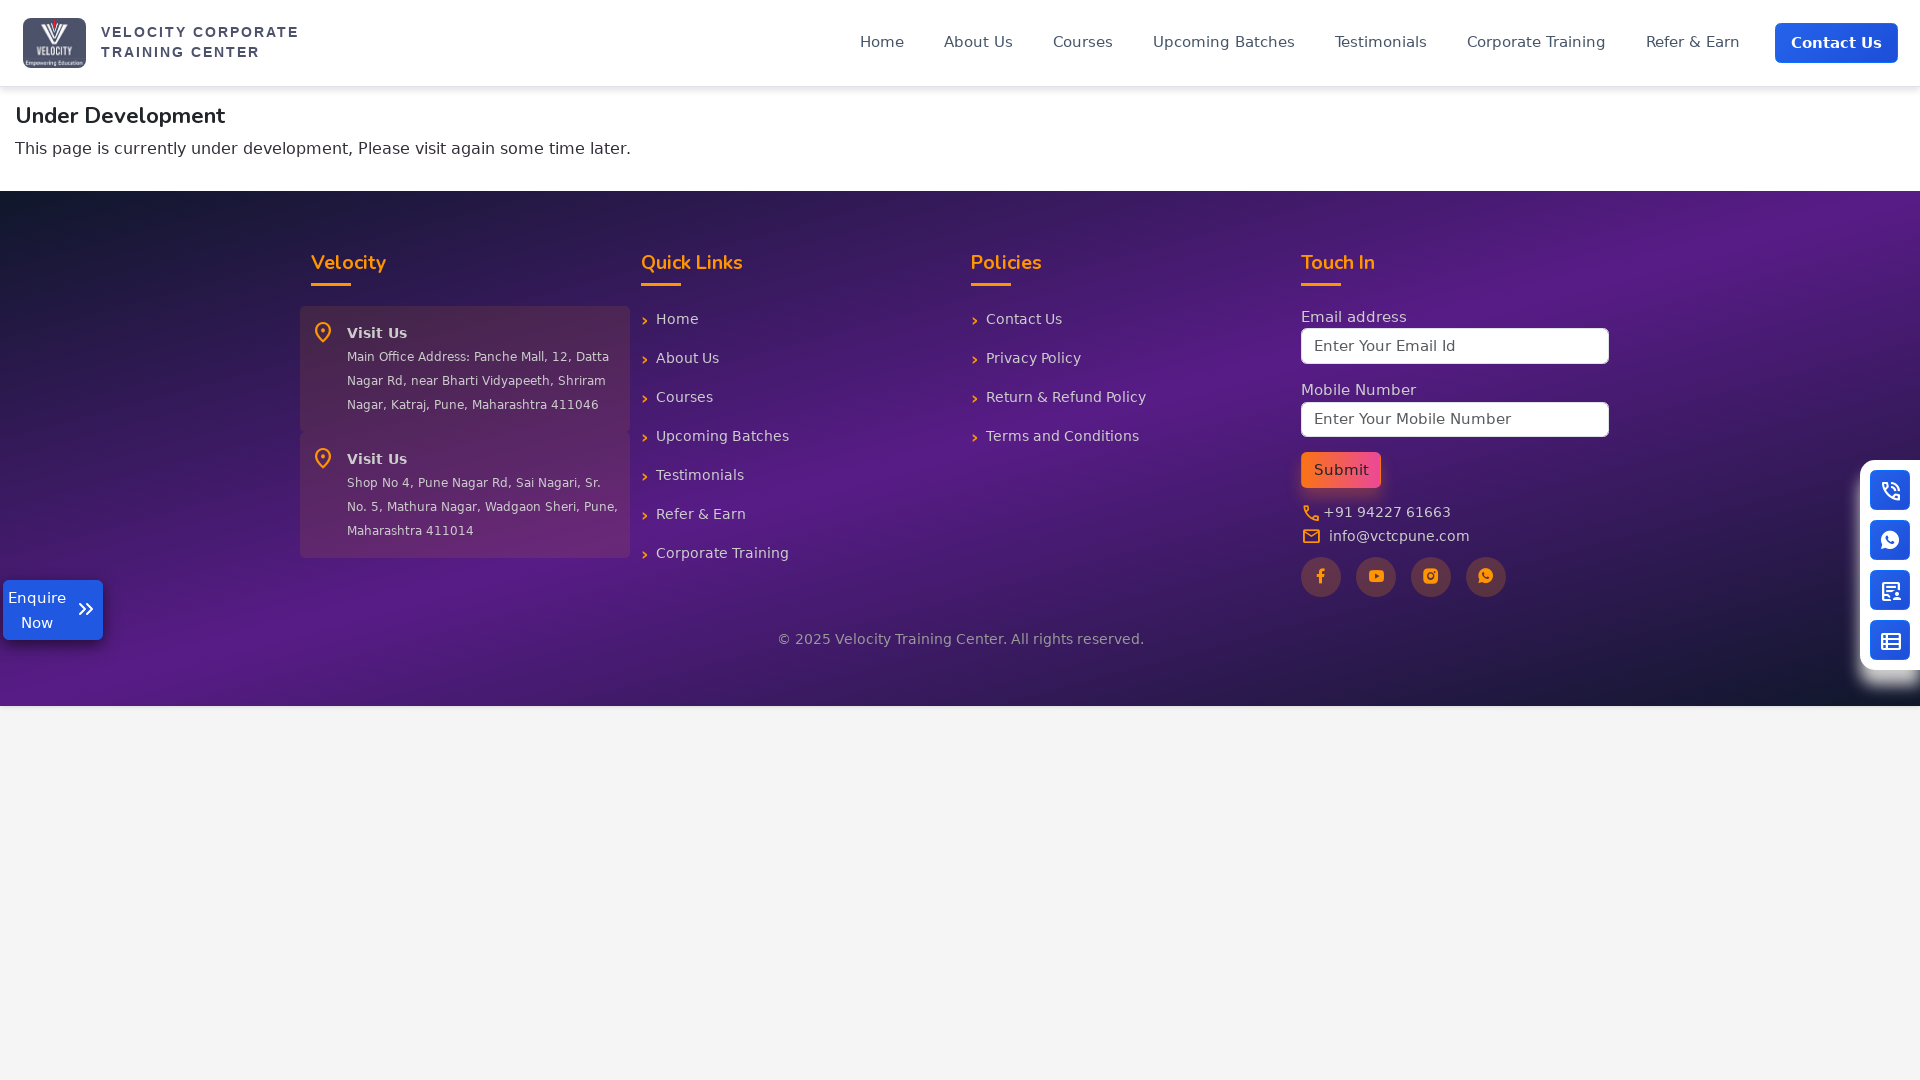